Tests mobile table layout on Portfolio V2 page using Galaxy S21 viewport, checking mobile-specific styling.

Starting URL: https://frameworkrealestatesolutions.com/portfolio-simulator-v2.html

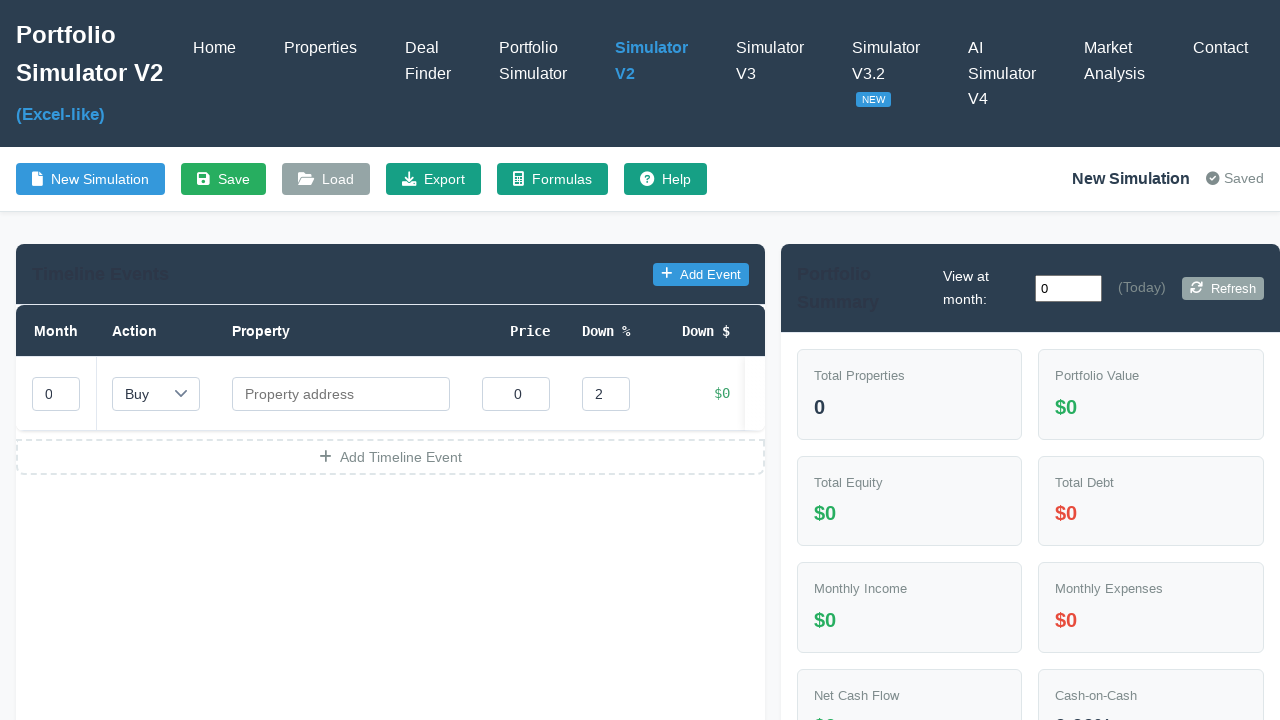

Set mobile viewport to Galaxy S21 dimensions (360x800)
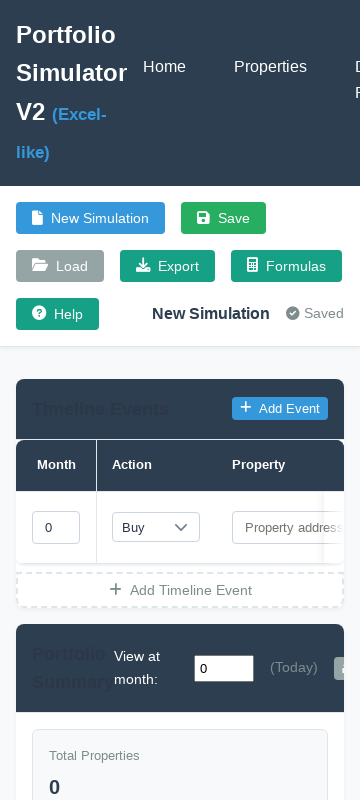

Waited for page to reach networkidle state
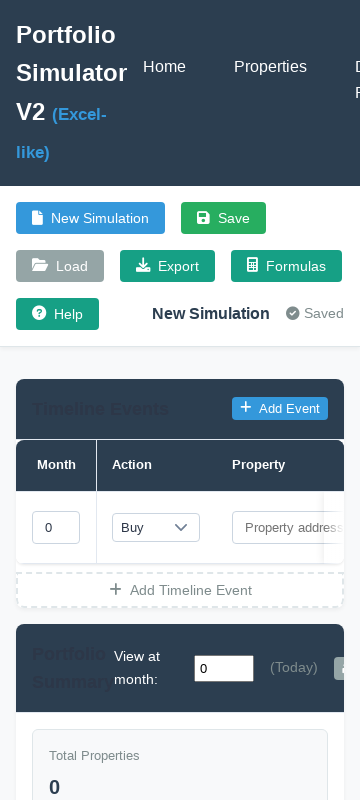

Timeline table loaded and visible in mobile layout
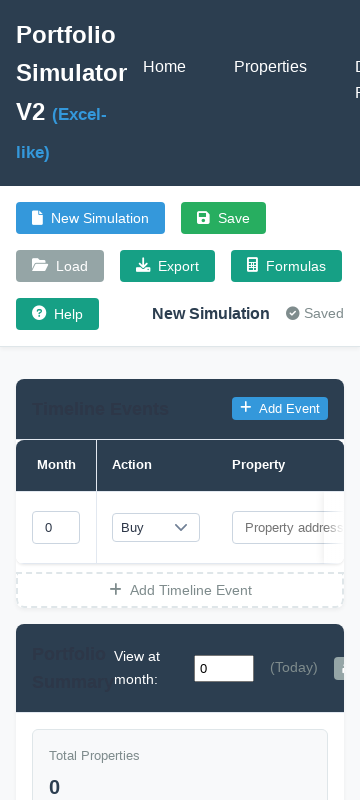

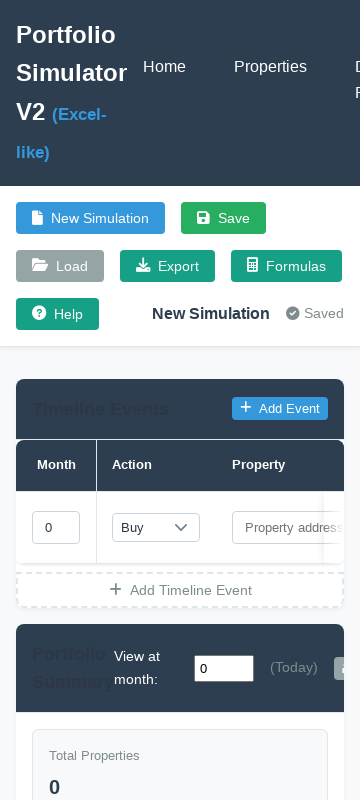